Tests scrolling functionality using JavaScript executor to scroll to different elements on a page with large content

Starting URL: https://practice.cydeo.com/large

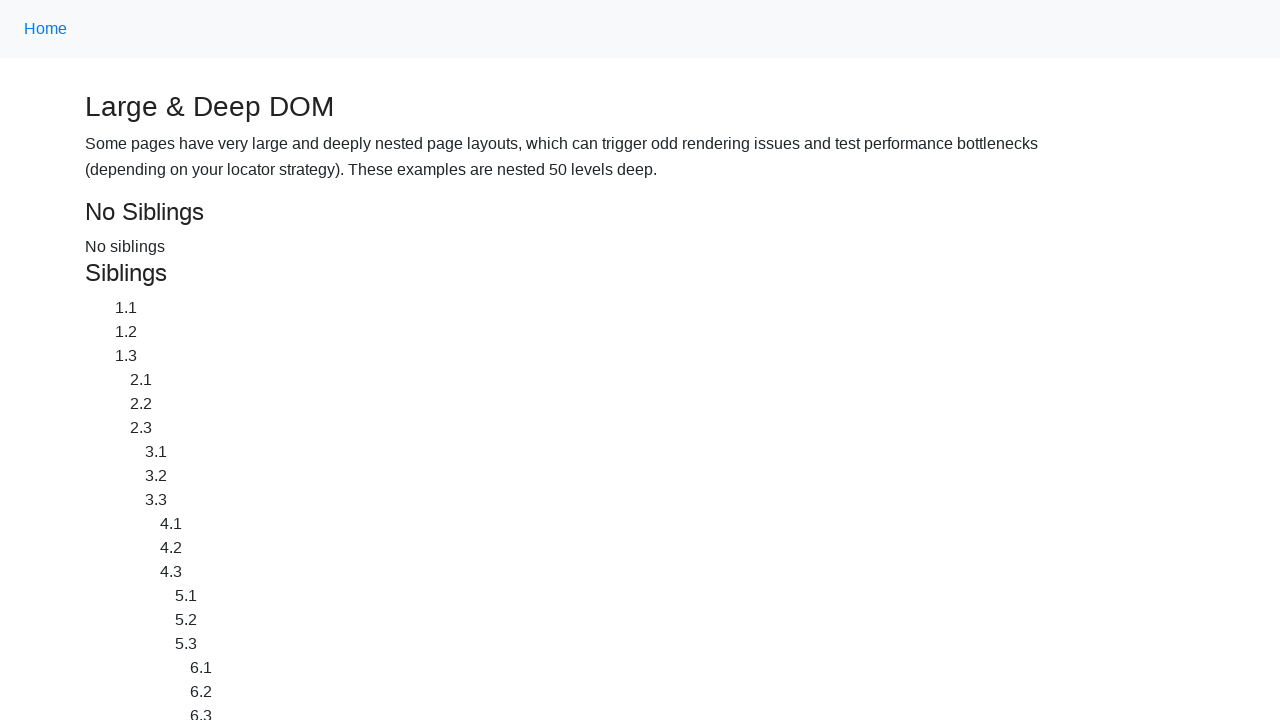

Located CYDEO link element
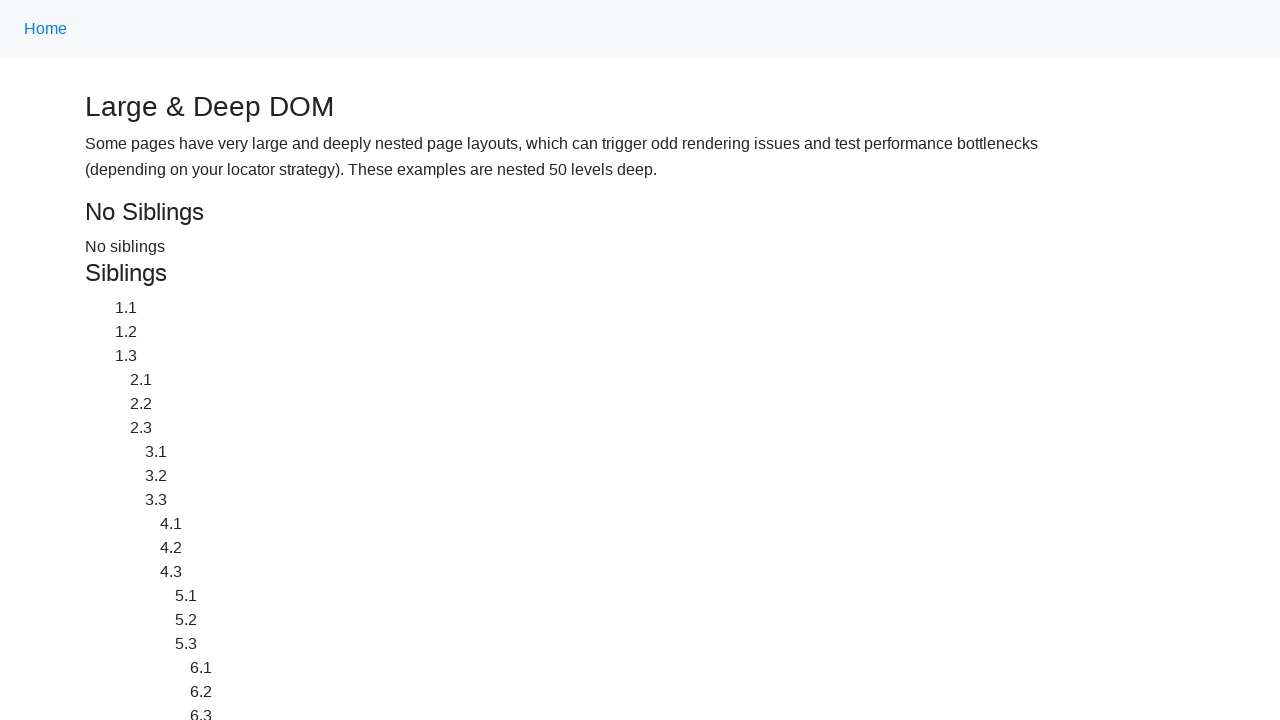

Scrolled page to CYDEO link using JavaScript executor
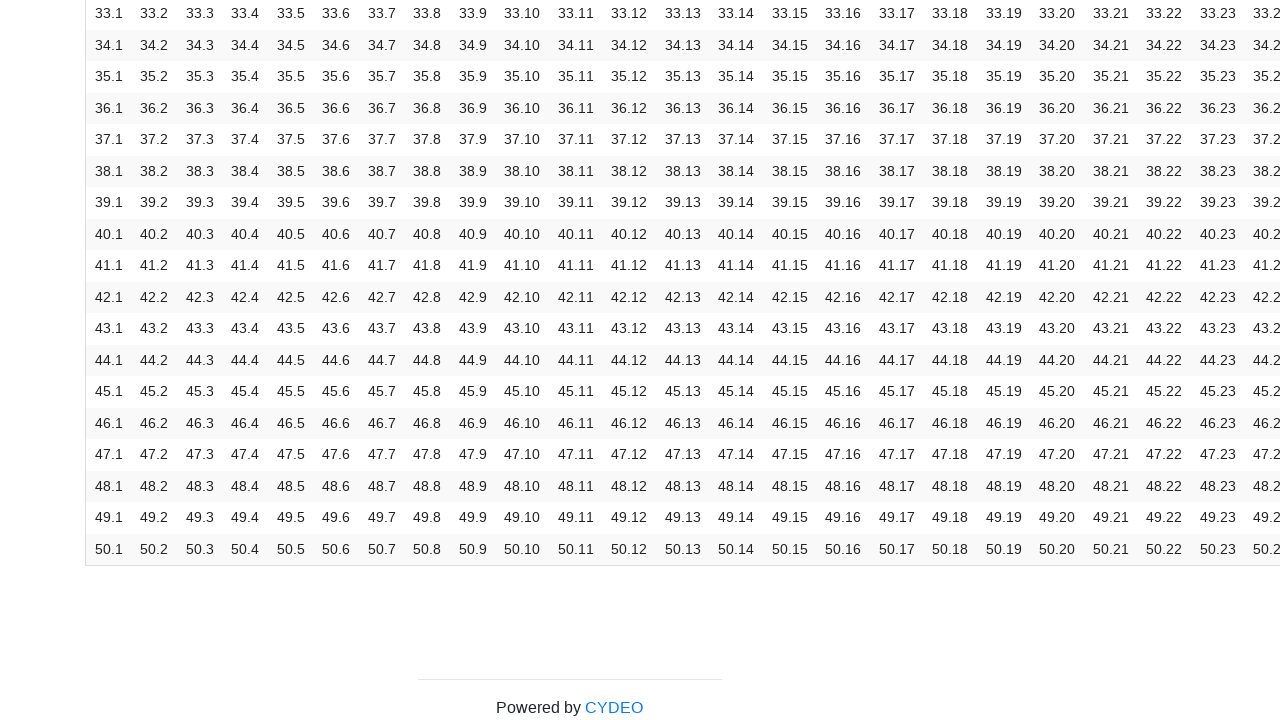

Waited 2 seconds to observe scroll effect
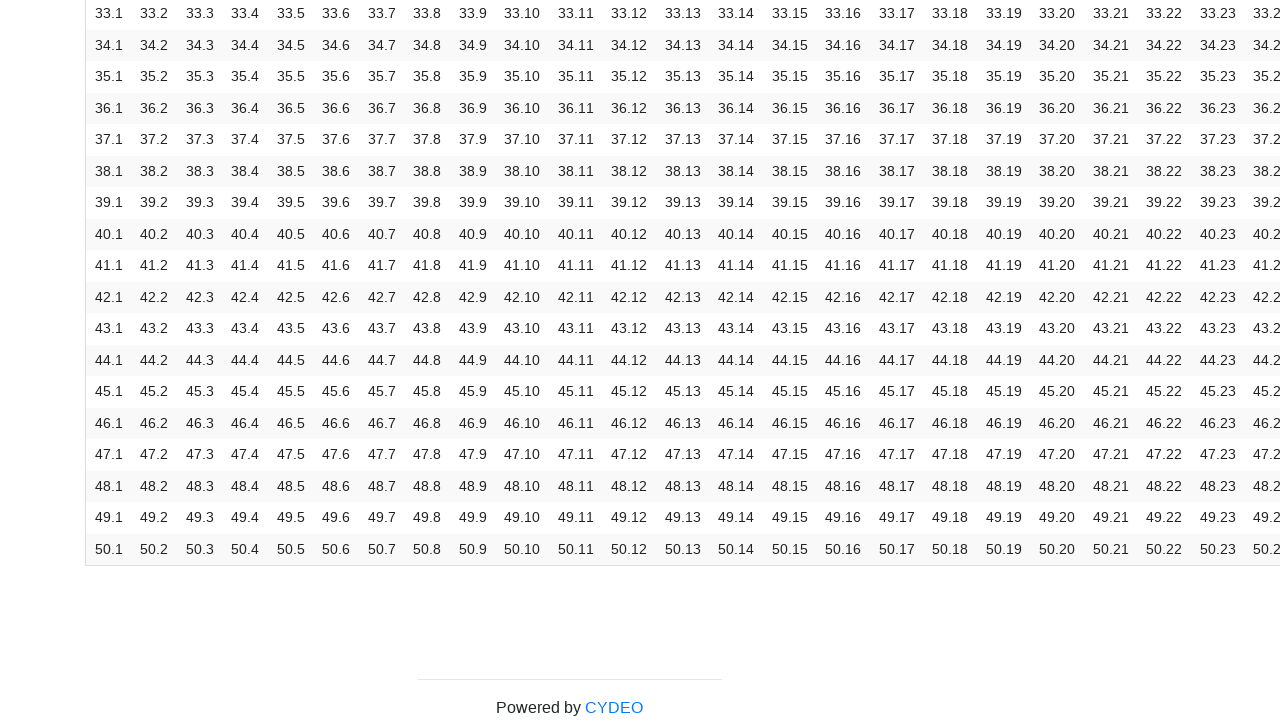

Located Home link element
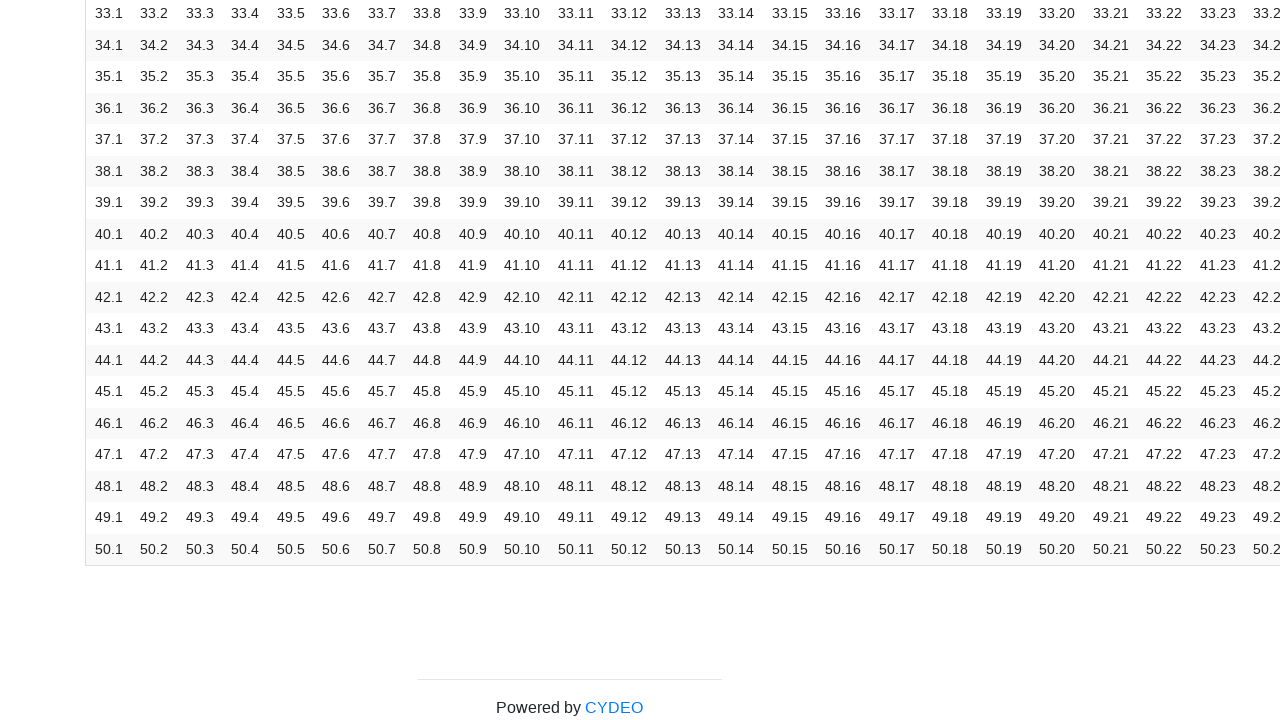

Scrolled page up to Home link using JavaScript executor
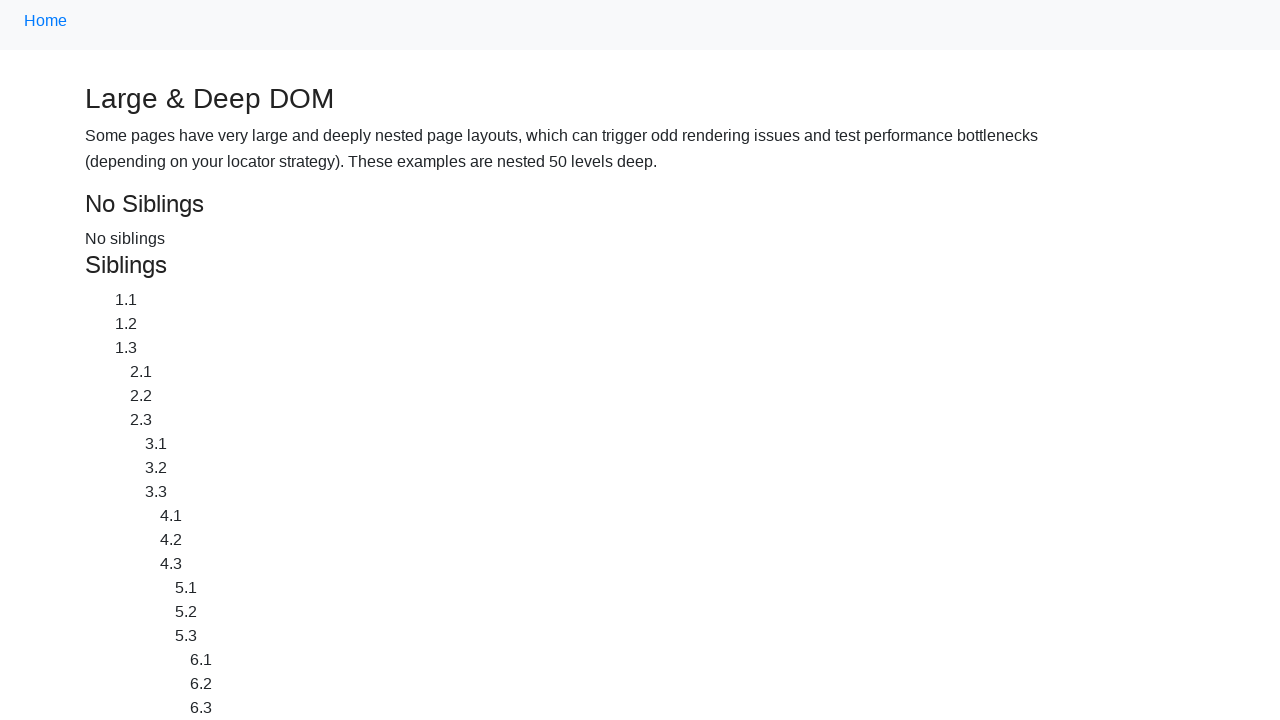

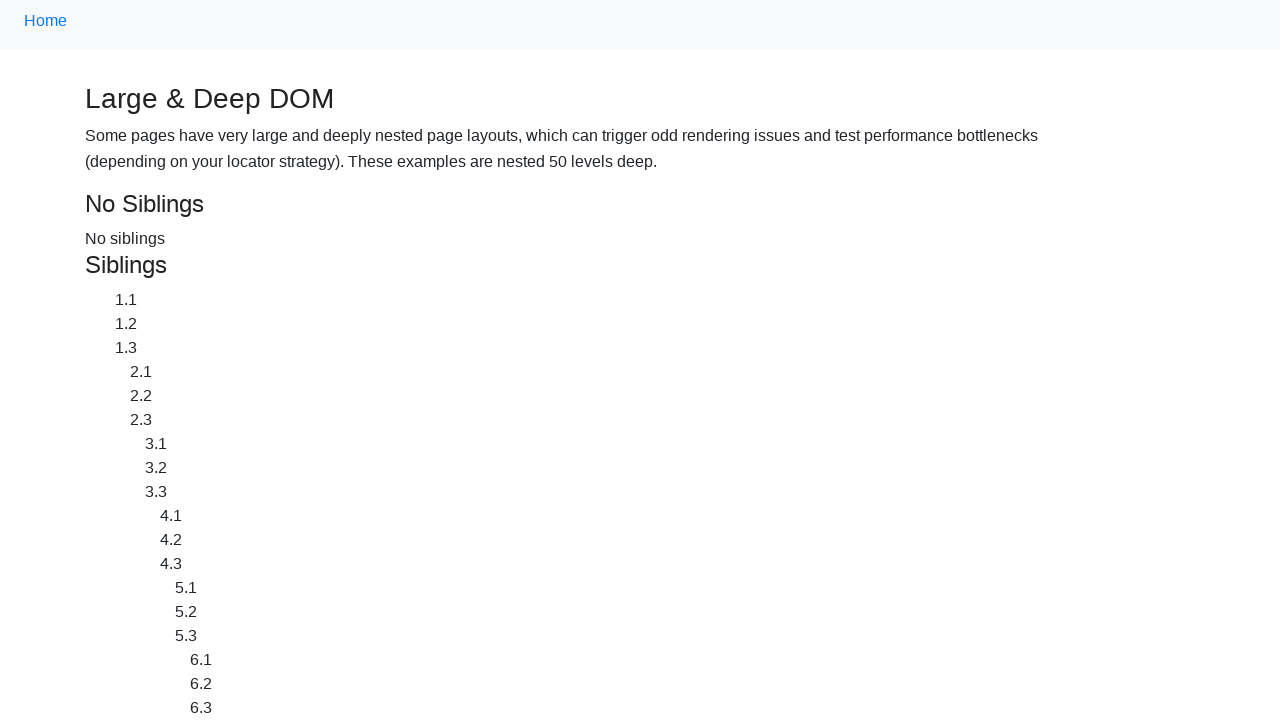